Tests switching into an iframe using frame index and entering text into an input field inside the frame

Starting URL: https://demo.automationtesting.in/Frames.html

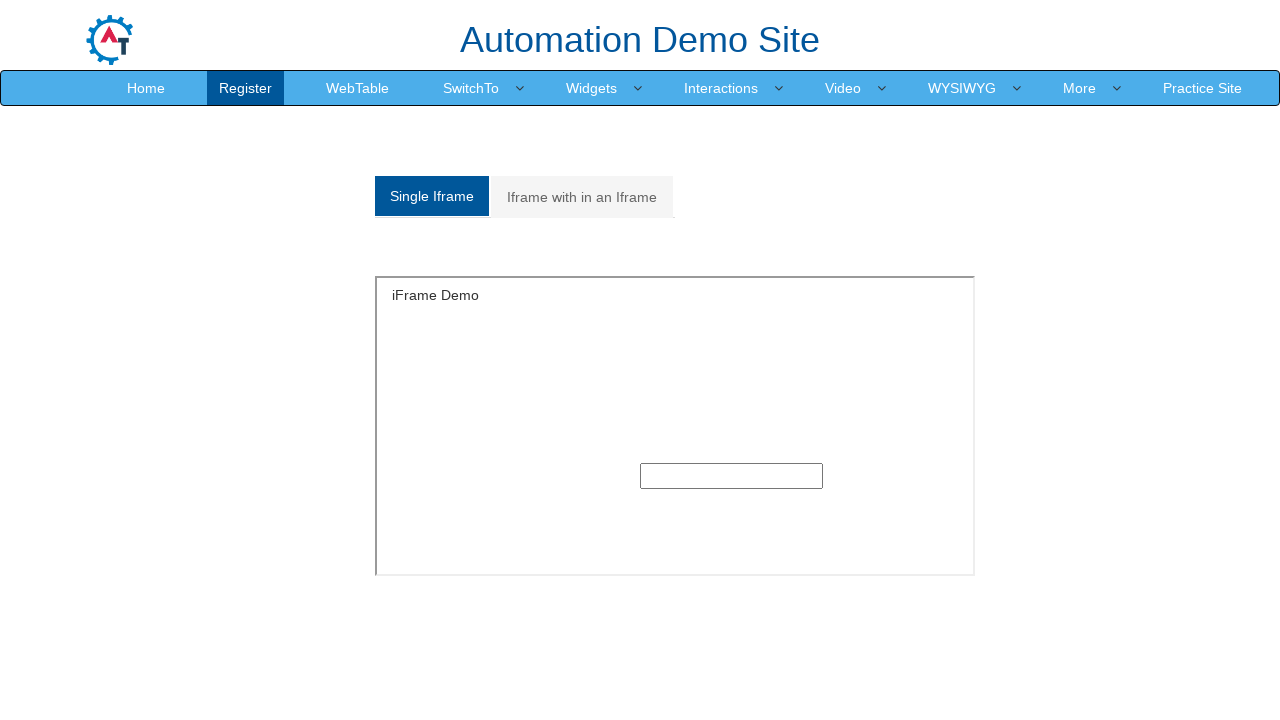

Located the first iframe on the page
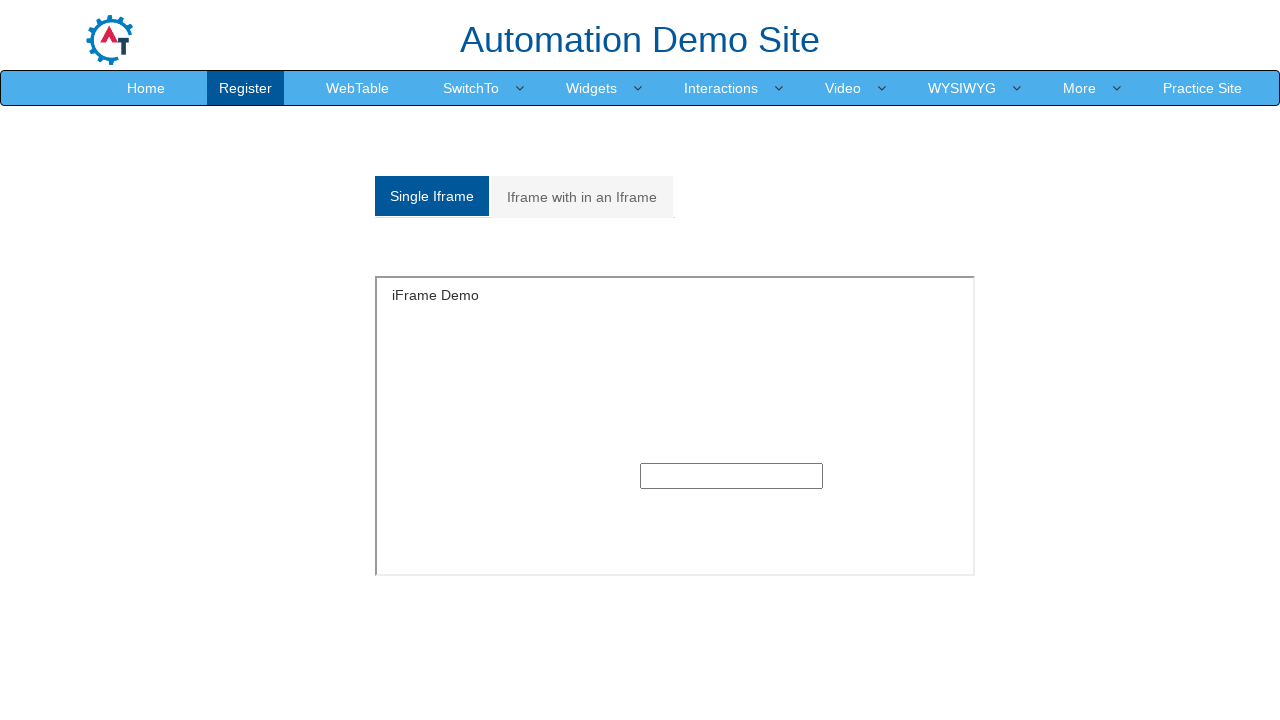

Filled input field inside iframe with 'John' on iframe >> nth=0 >> internal:control=enter-frame >> input
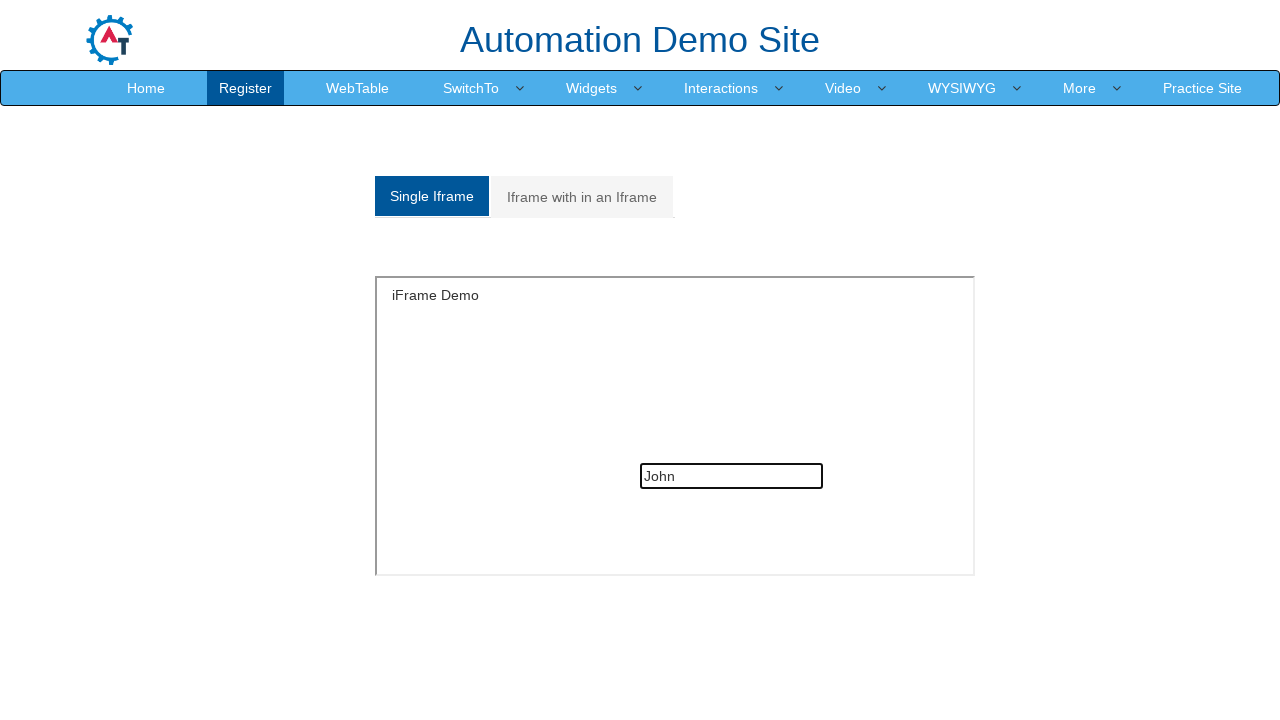

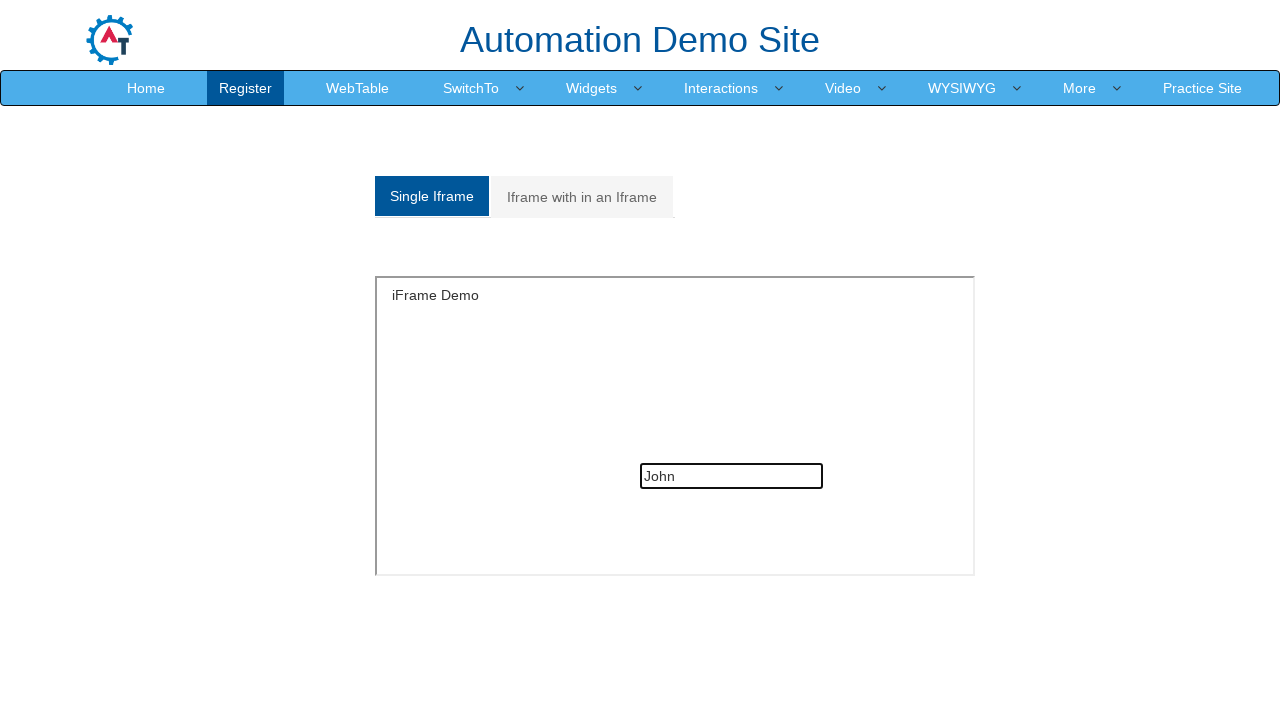